Tests e-commerce checkout flow by searching for products, adding a specific item to cart, and proceeding through checkout

Starting URL: https://rahulshettyacademy.com/seleniumPractise/#/

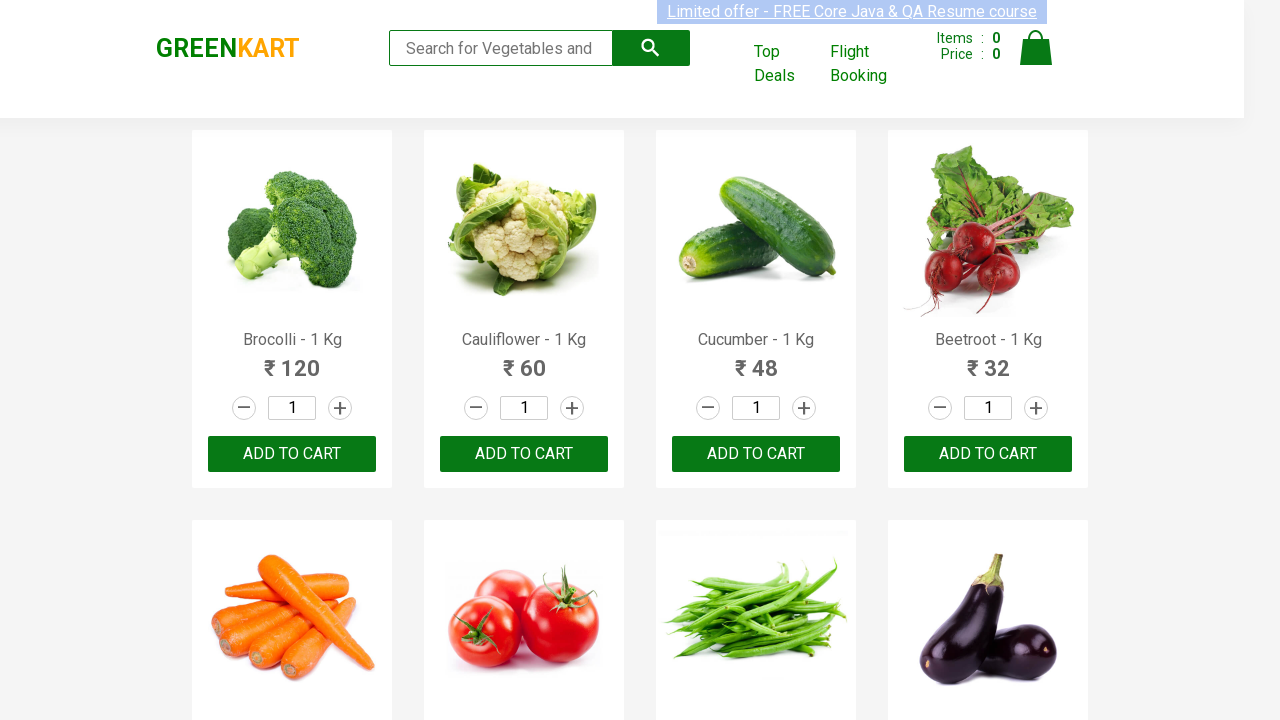

Filled search field with 'ca' to find products on .search-keyword
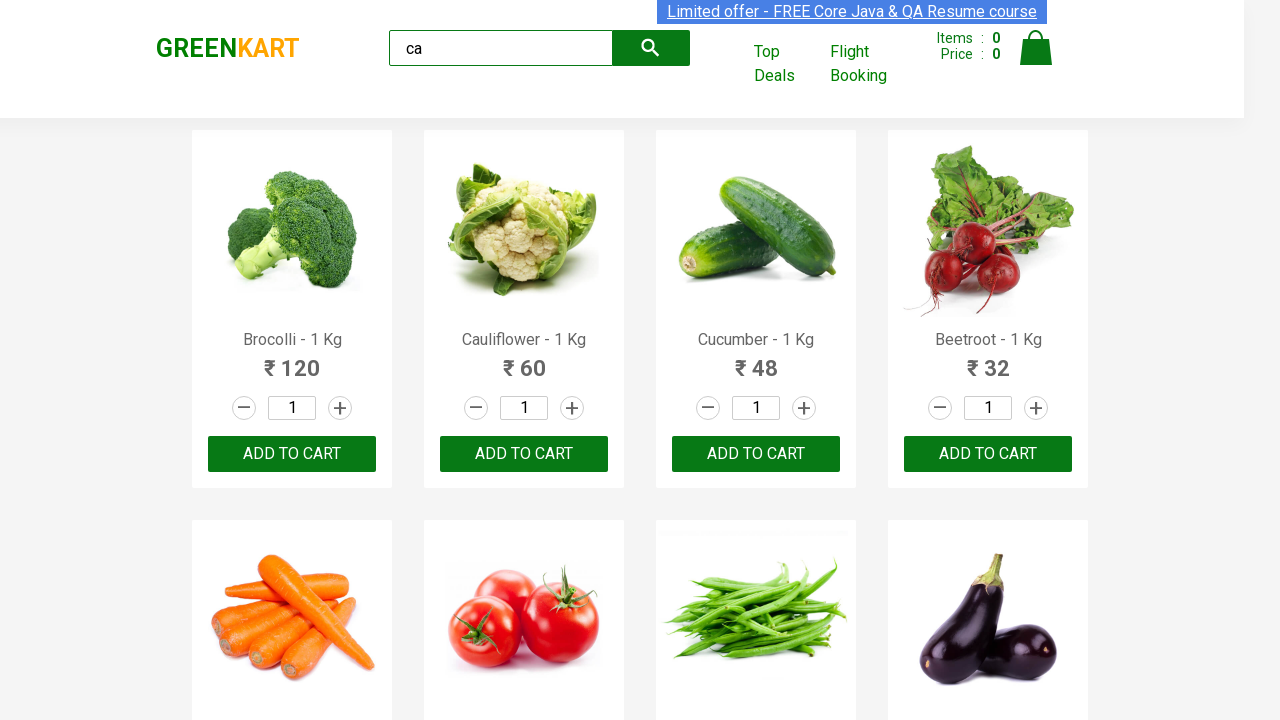

Waited for products to load
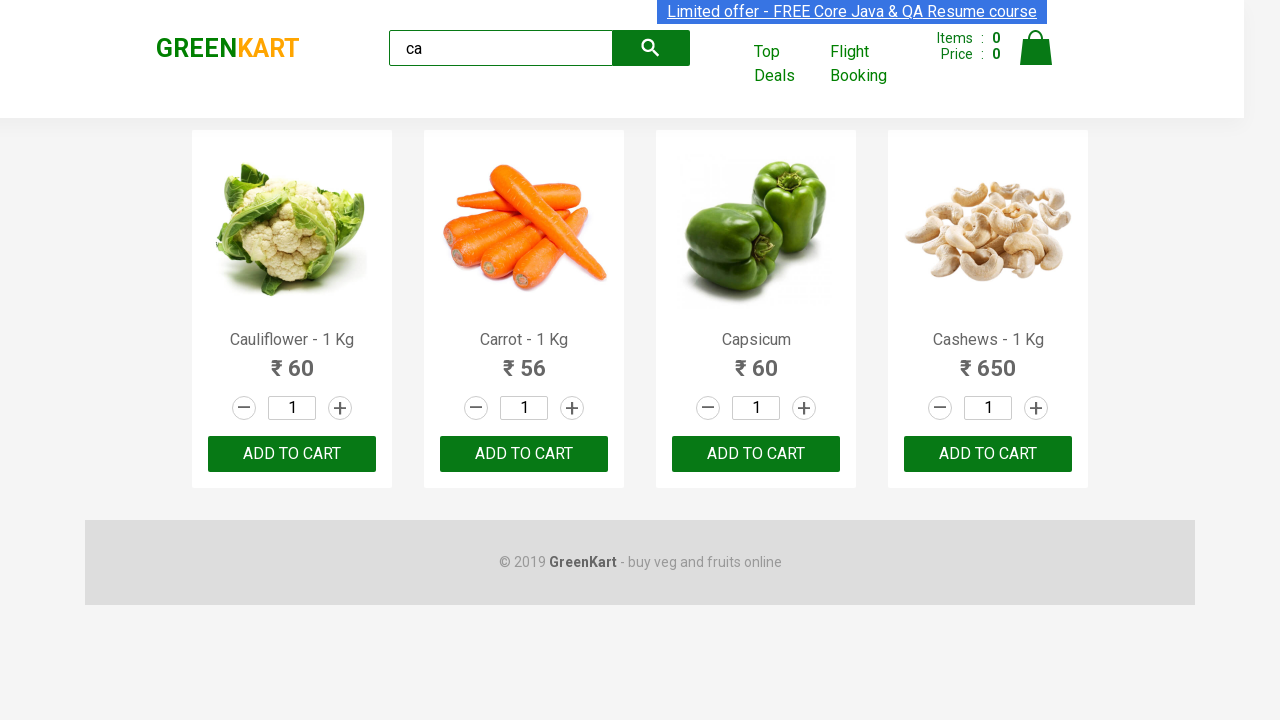

Located all product elements on page
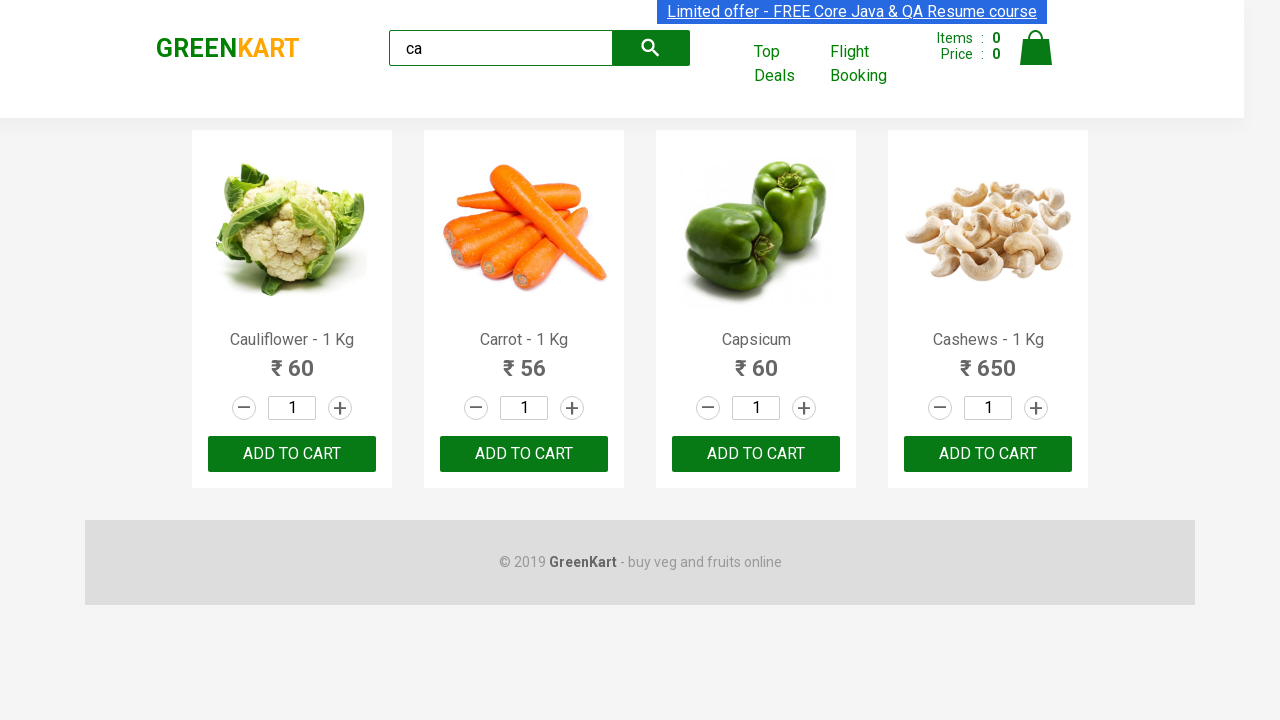

Found 4 products matching search criteria
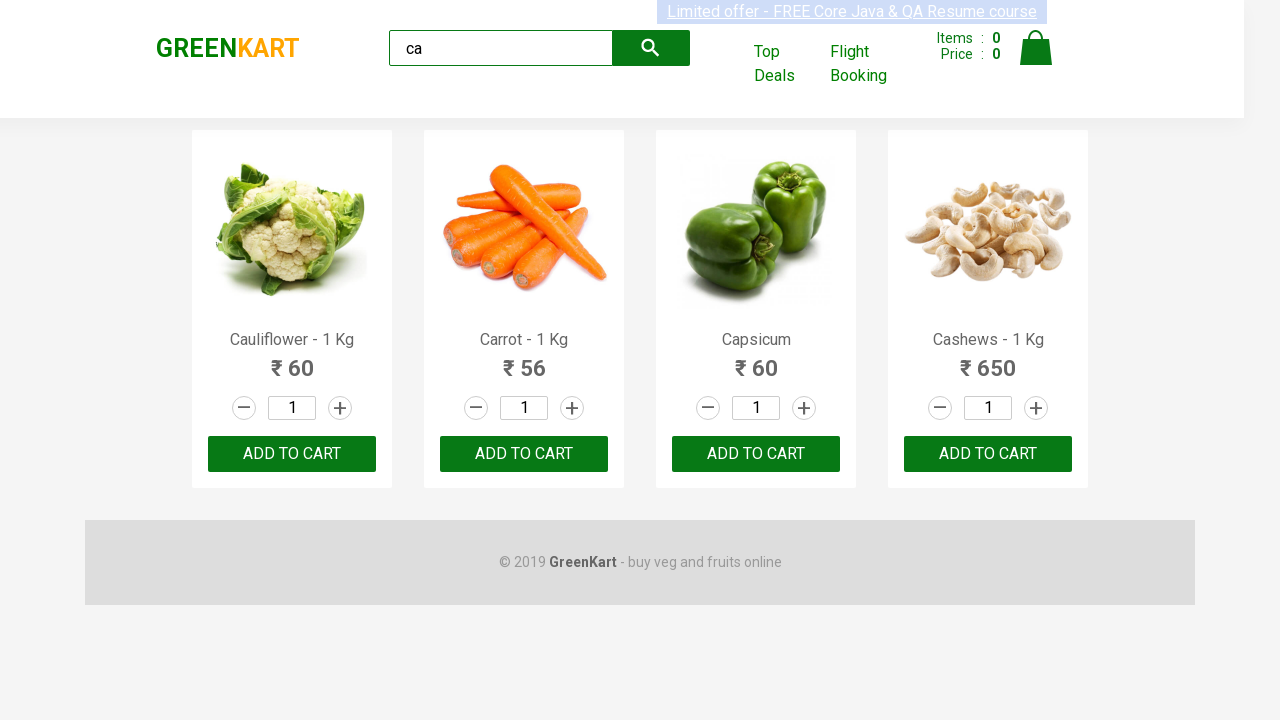

Selected product at index 0
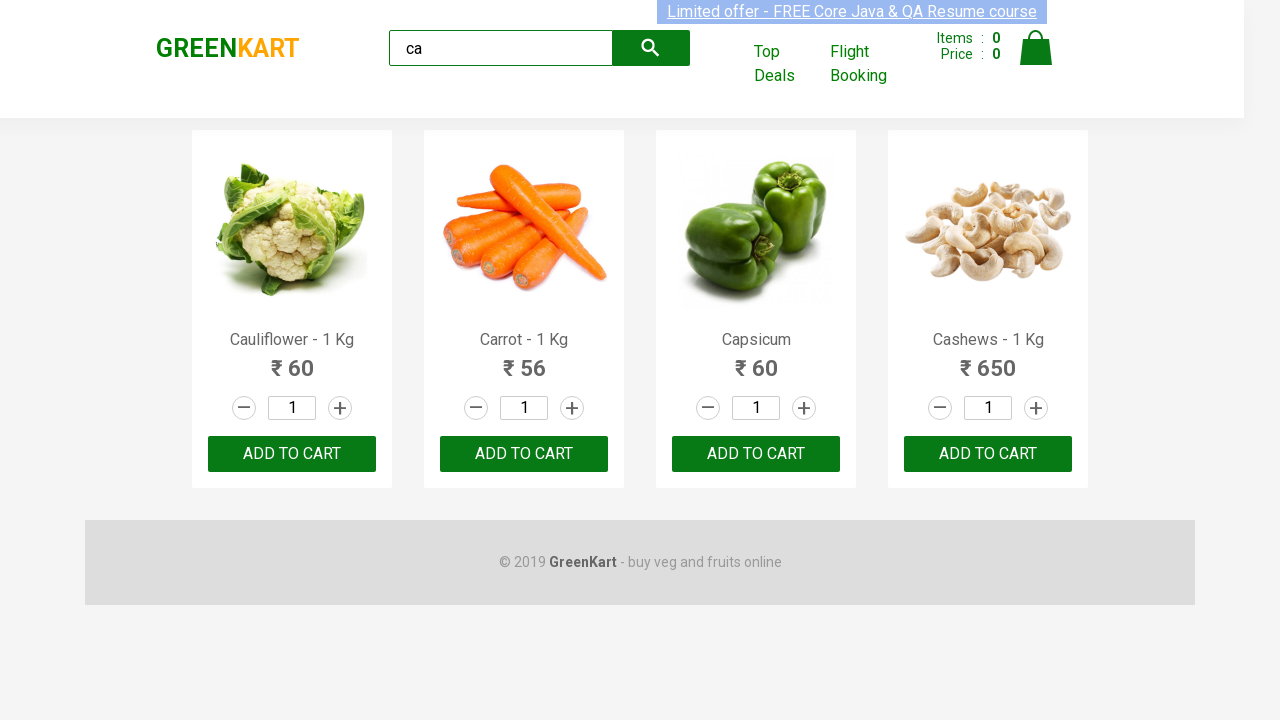

Retrieved product name: Cauliflower - 1 Kg
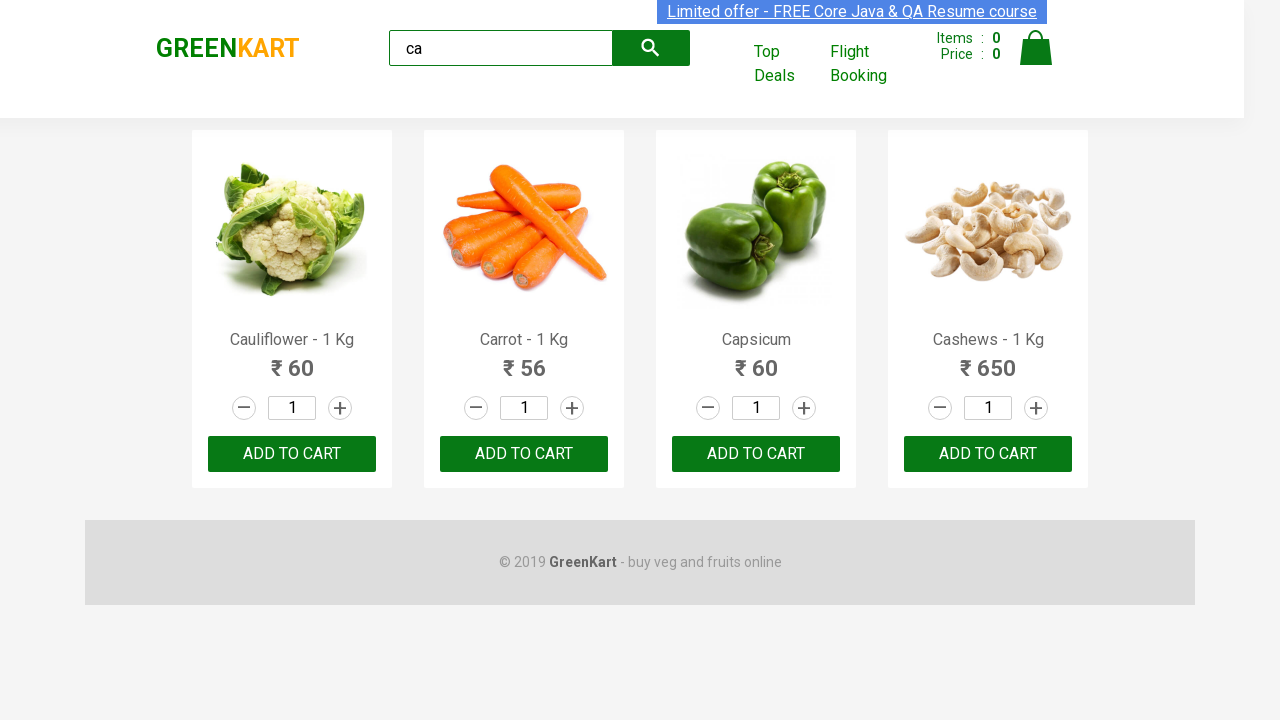

Selected product at index 1
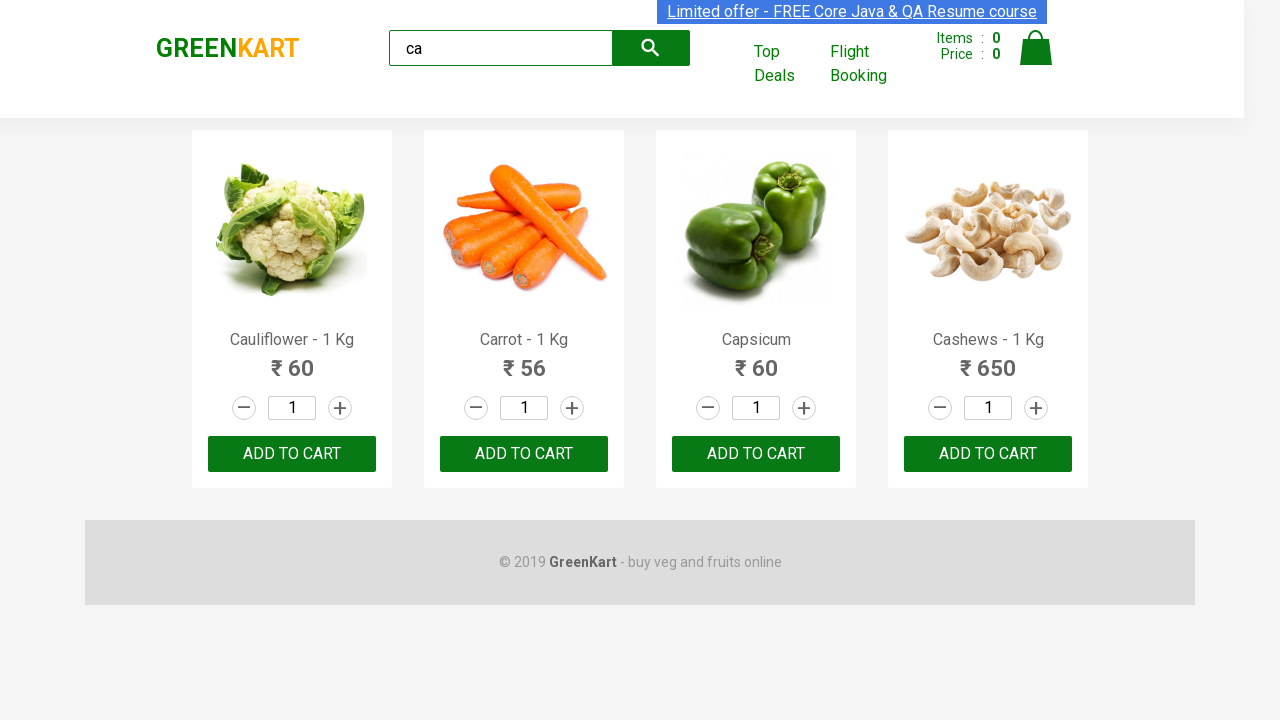

Retrieved product name: Carrot - 1 Kg
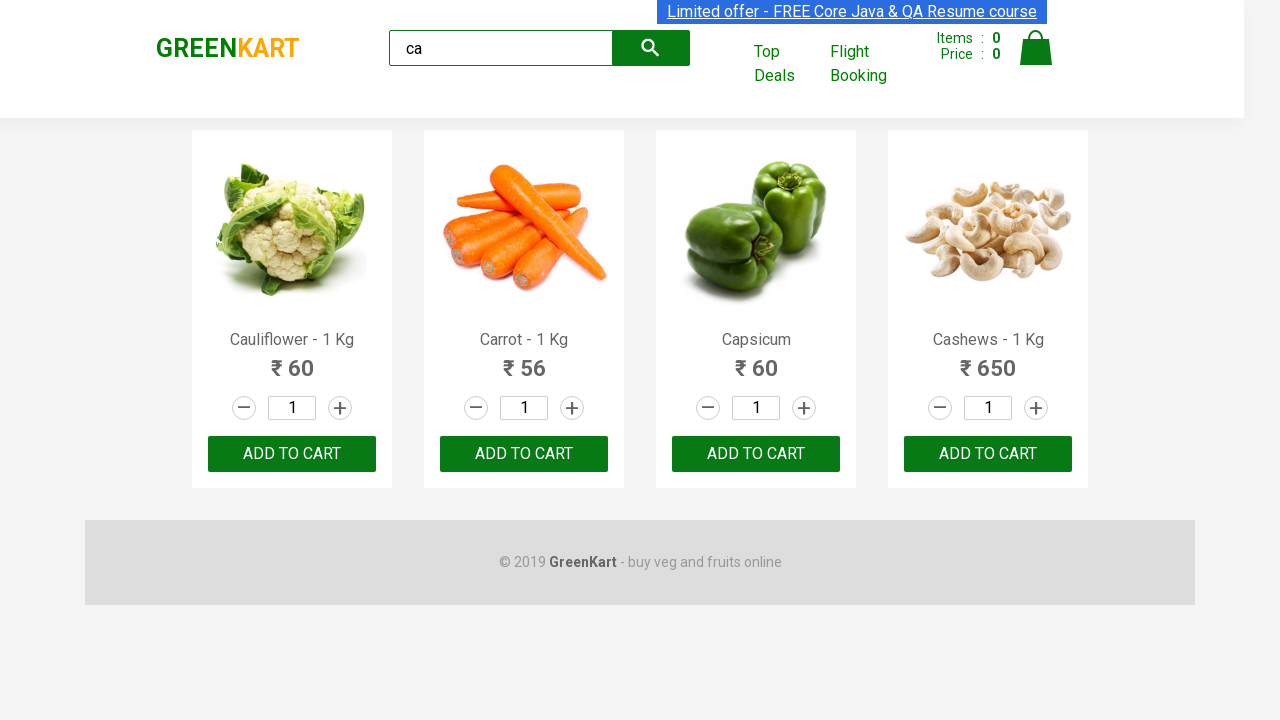

Selected product at index 2
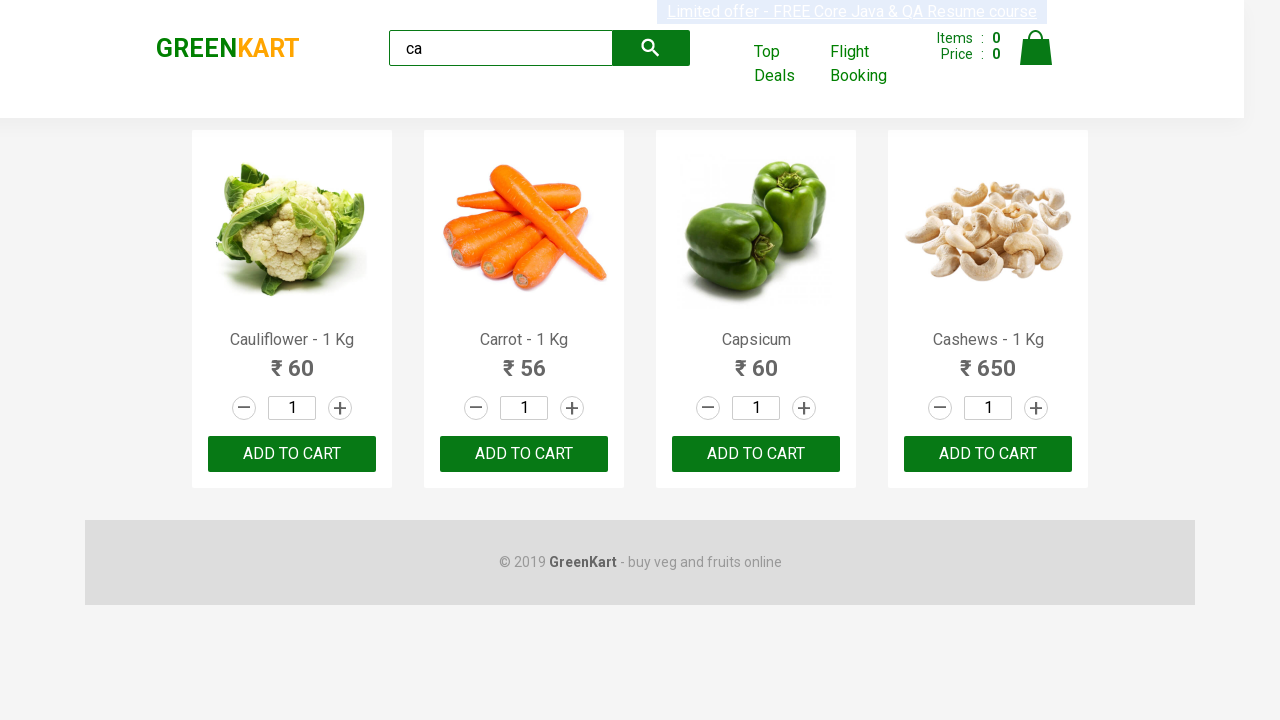

Retrieved product name: Capsicum
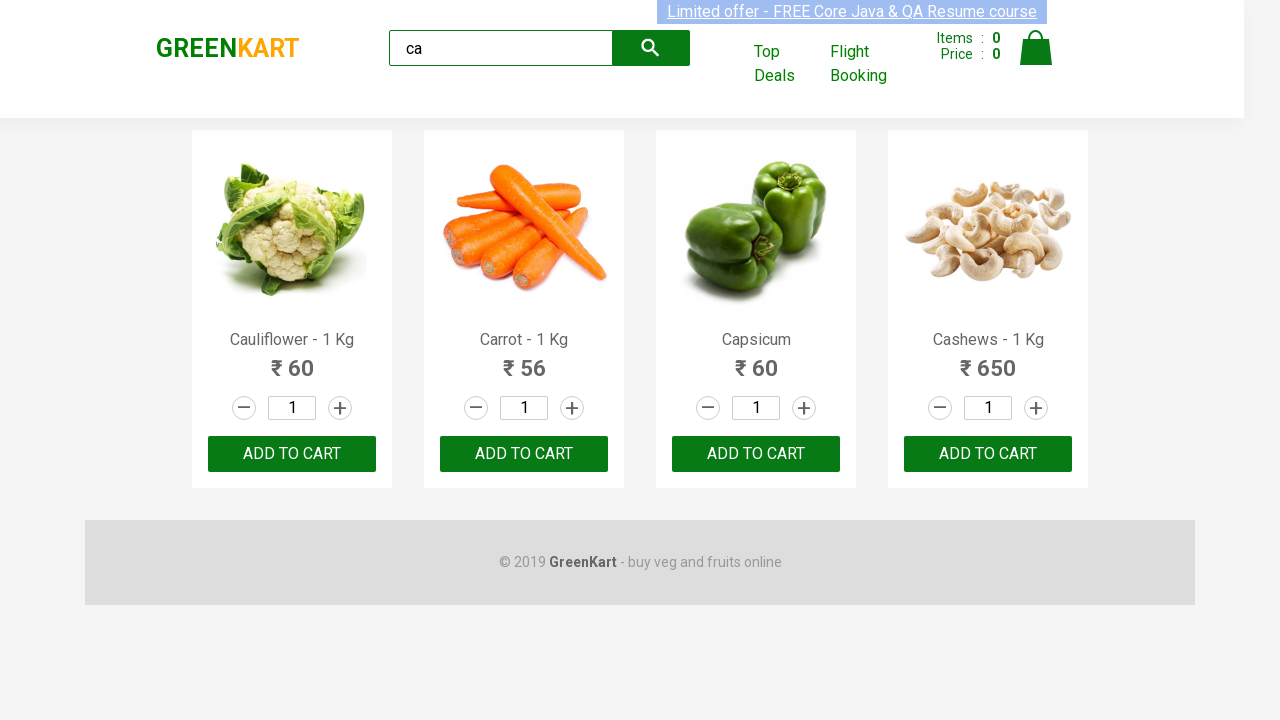

Selected product at index 3
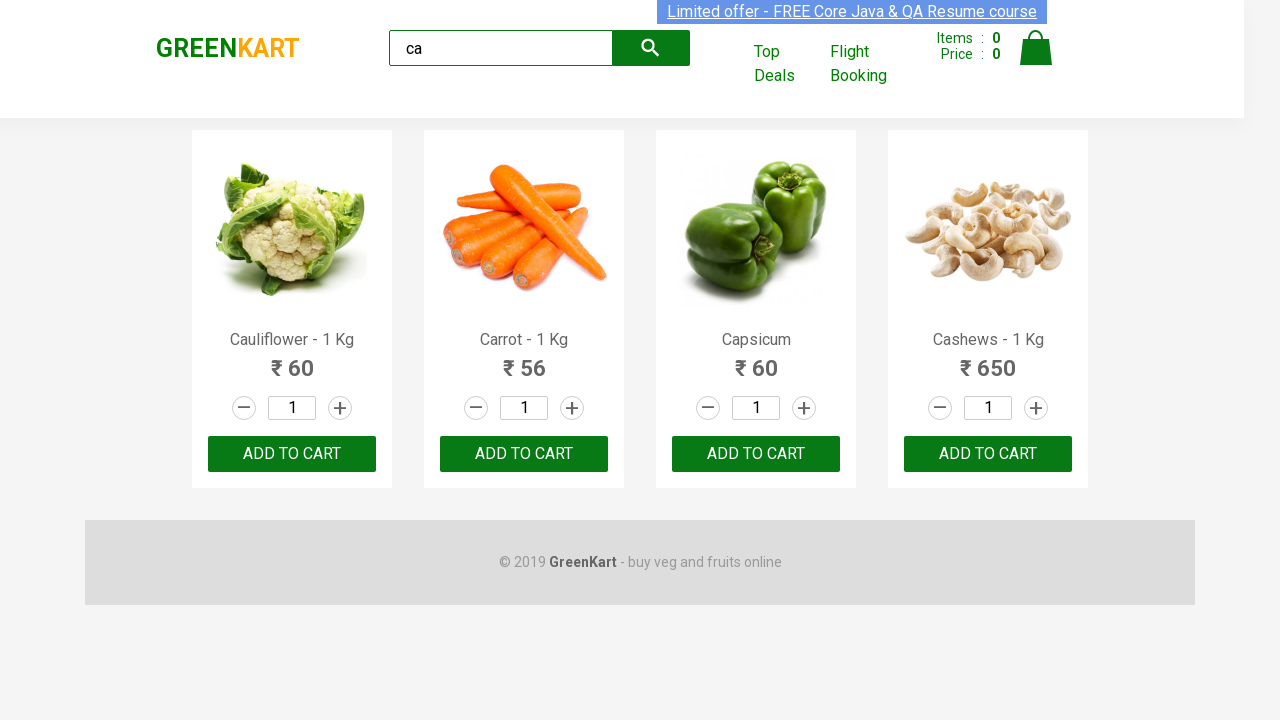

Retrieved product name: Cashews - 1 Kg
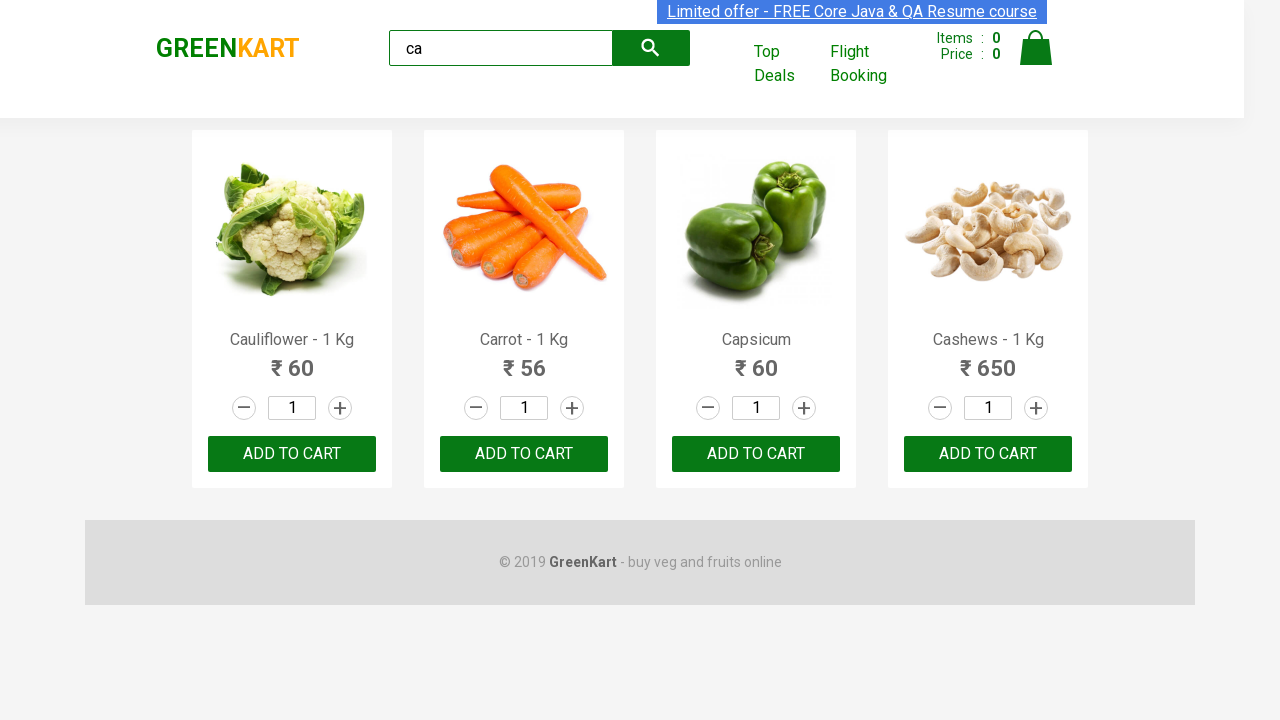

Clicked 'Add to cart' button for Cashews product at (988, 454) on .products .product >> nth=3 >> button
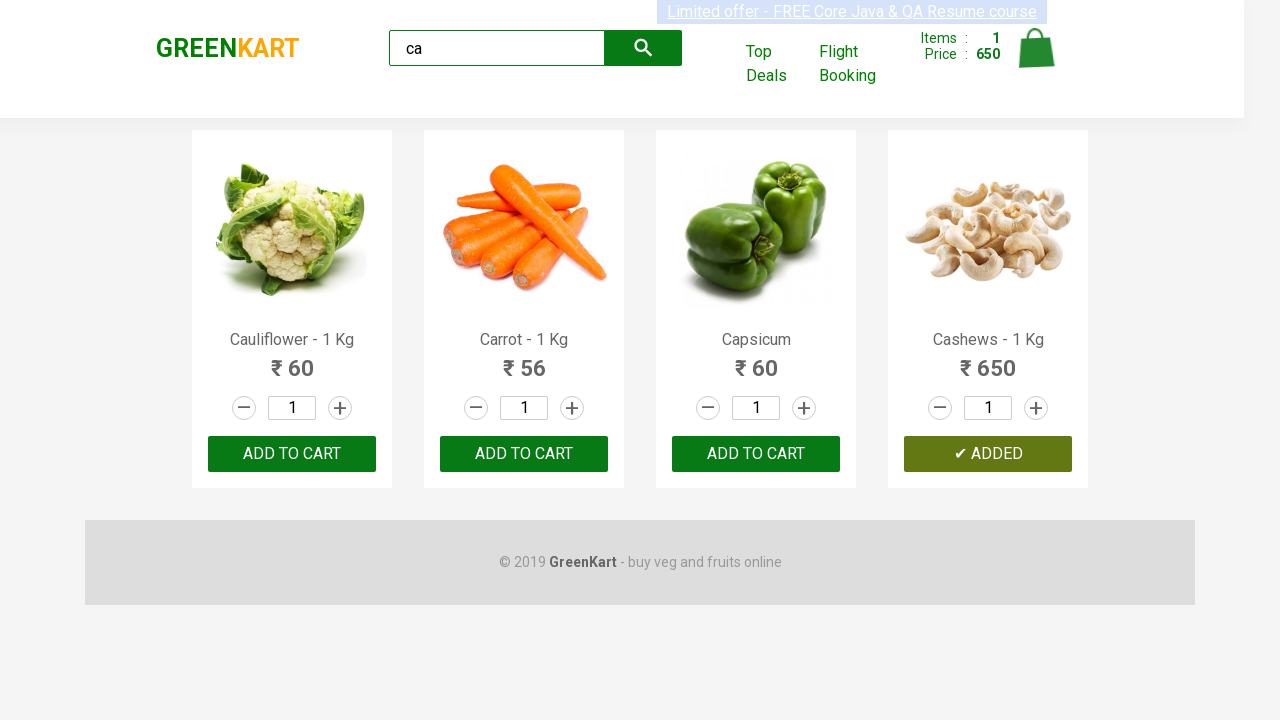

Clicked cart icon to view shopping cart at (1036, 48) on .cart-icon > img
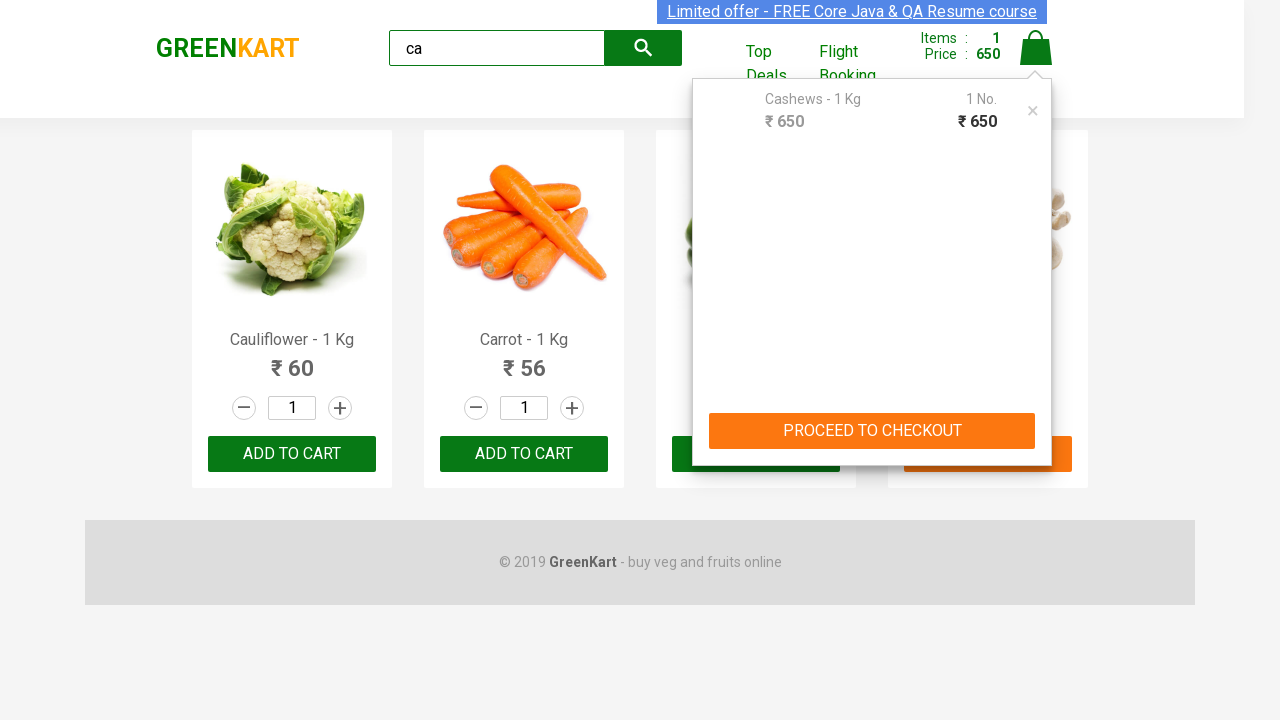

Clicked 'PROCEED TO CHECKOUT' button at (872, 431) on internal:text="PROCEED TO CHECKOUT"i
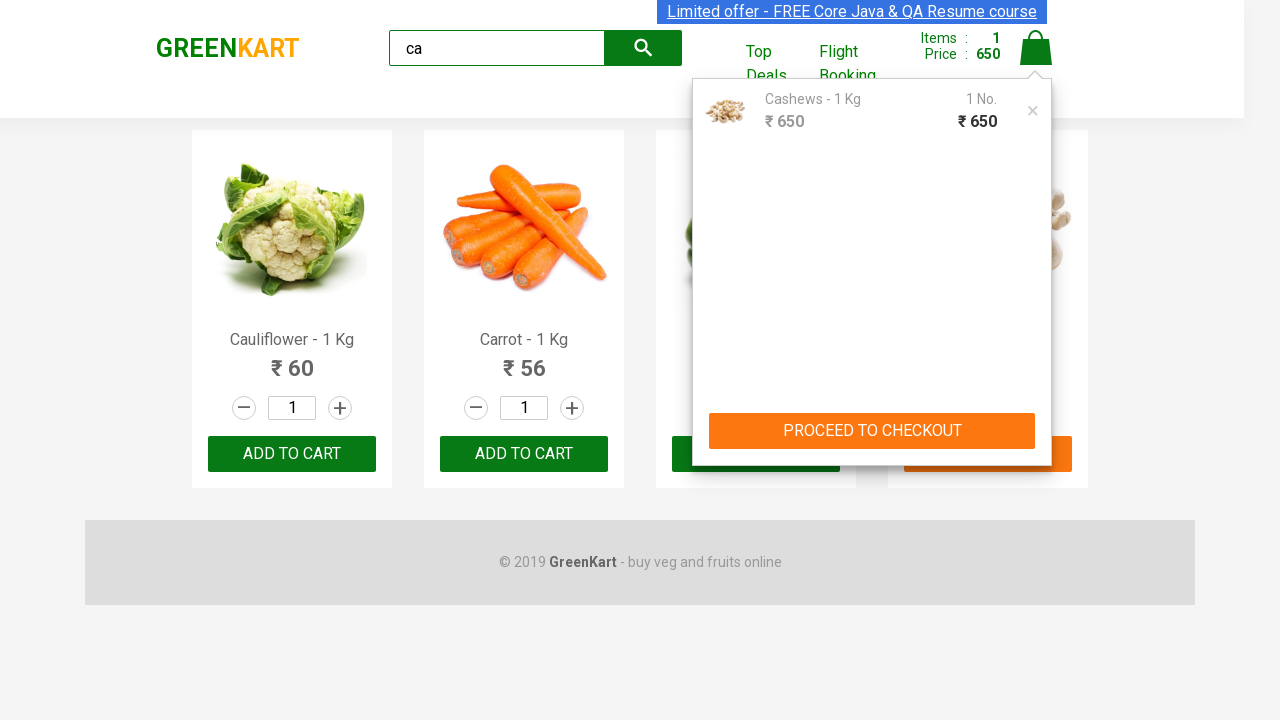

Clicked 'Place Order' button to complete checkout at (1036, 420) on internal:text="Place Order"i
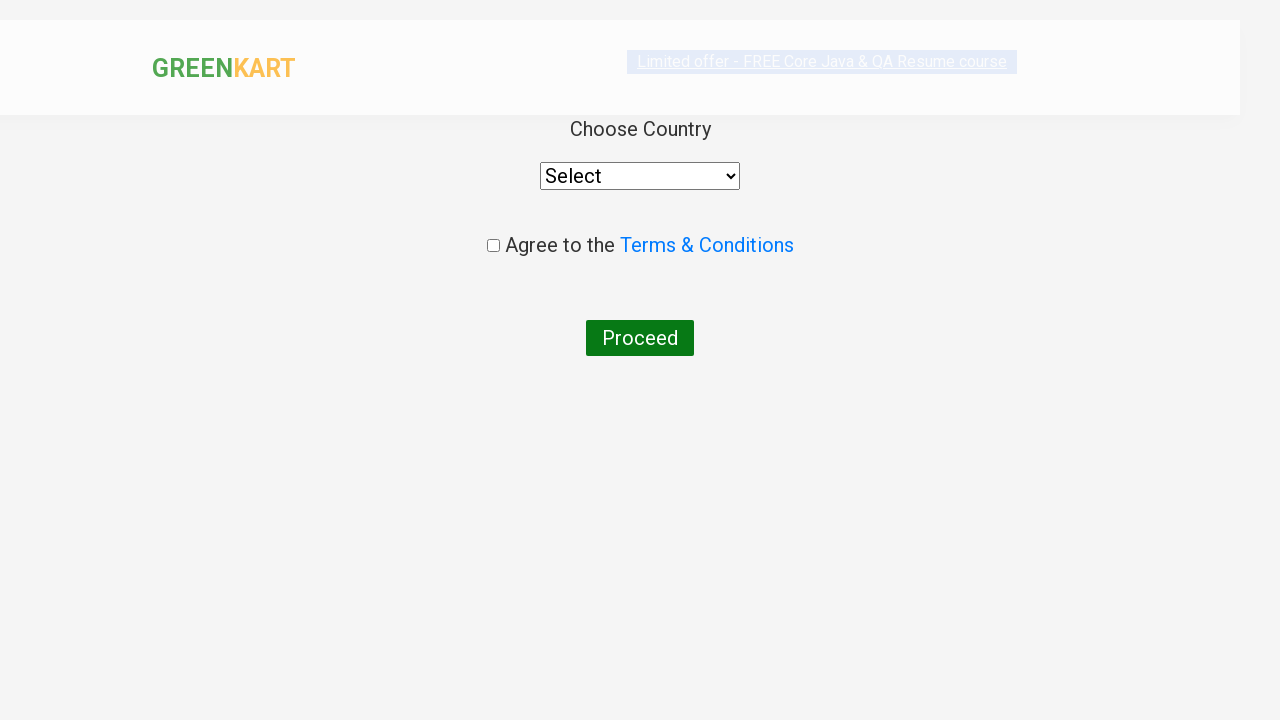

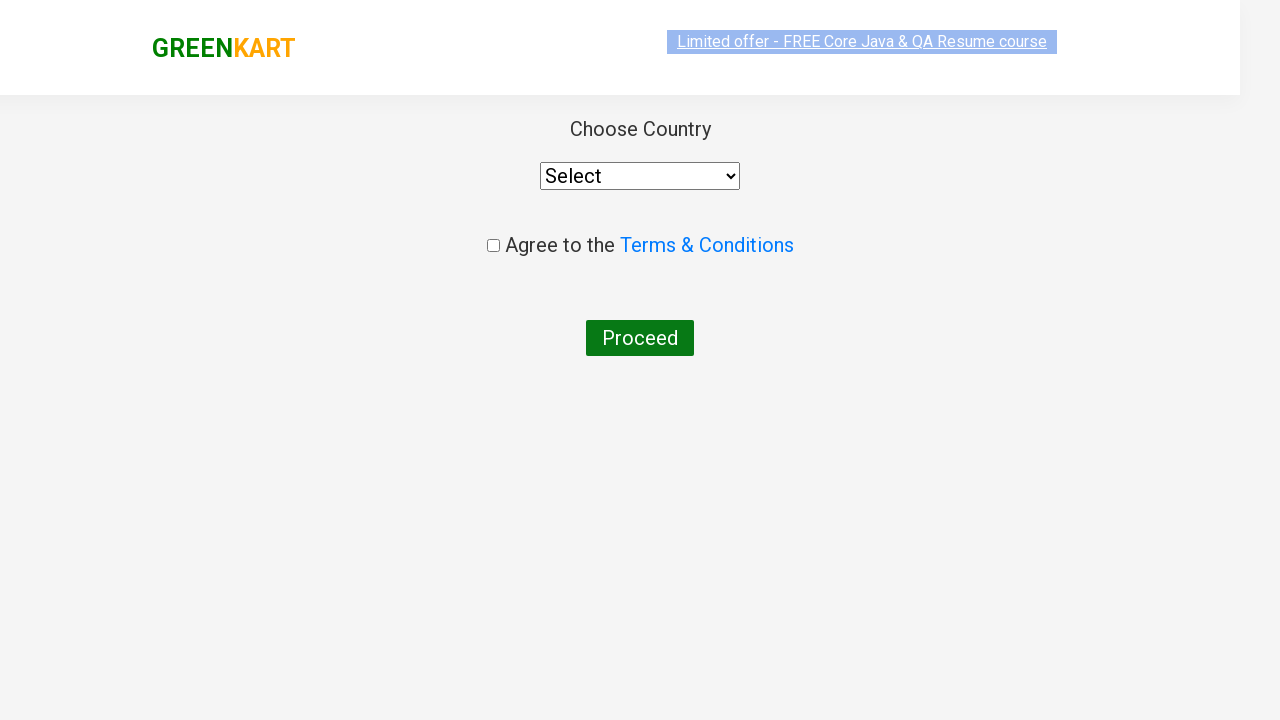